Tests navigation from Home page to My Account section and back to Home page

Starting URL: http://intershop5.skillbox.ru/

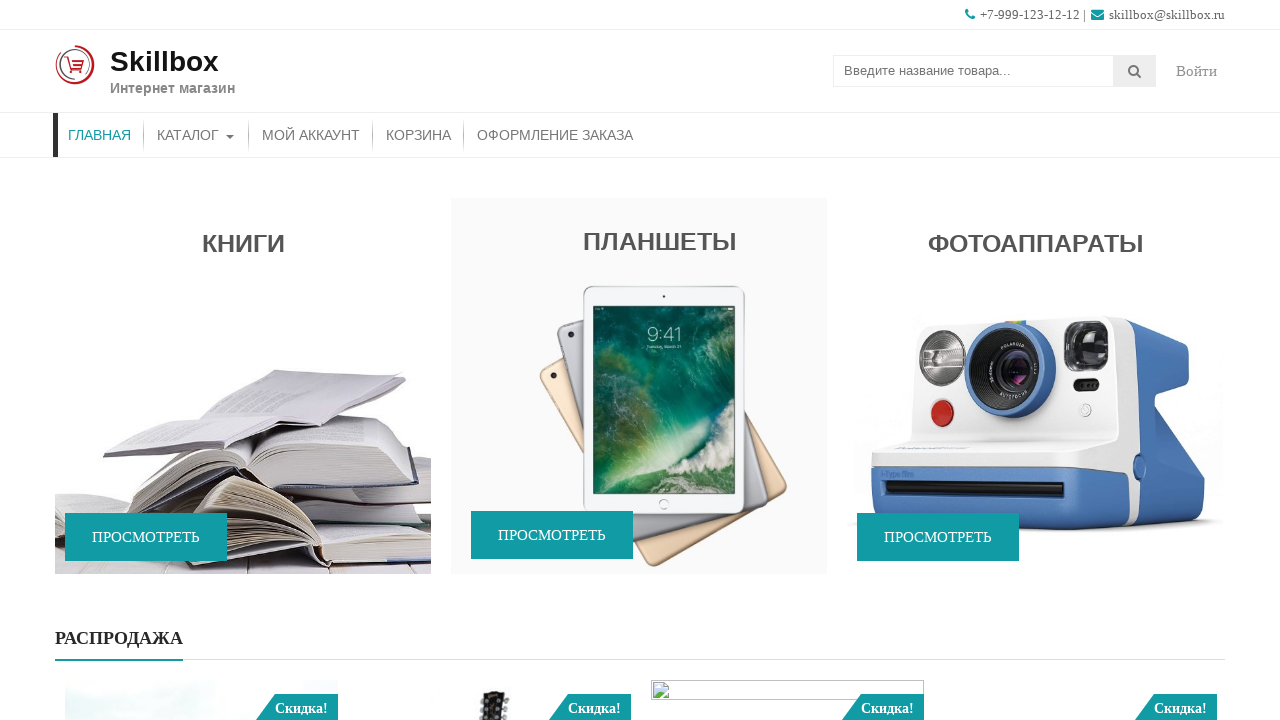

Clicked on 'My Account' menu item at (311, 135) on xpath=(//a[text() = 'Мой аккаунт'])[1]
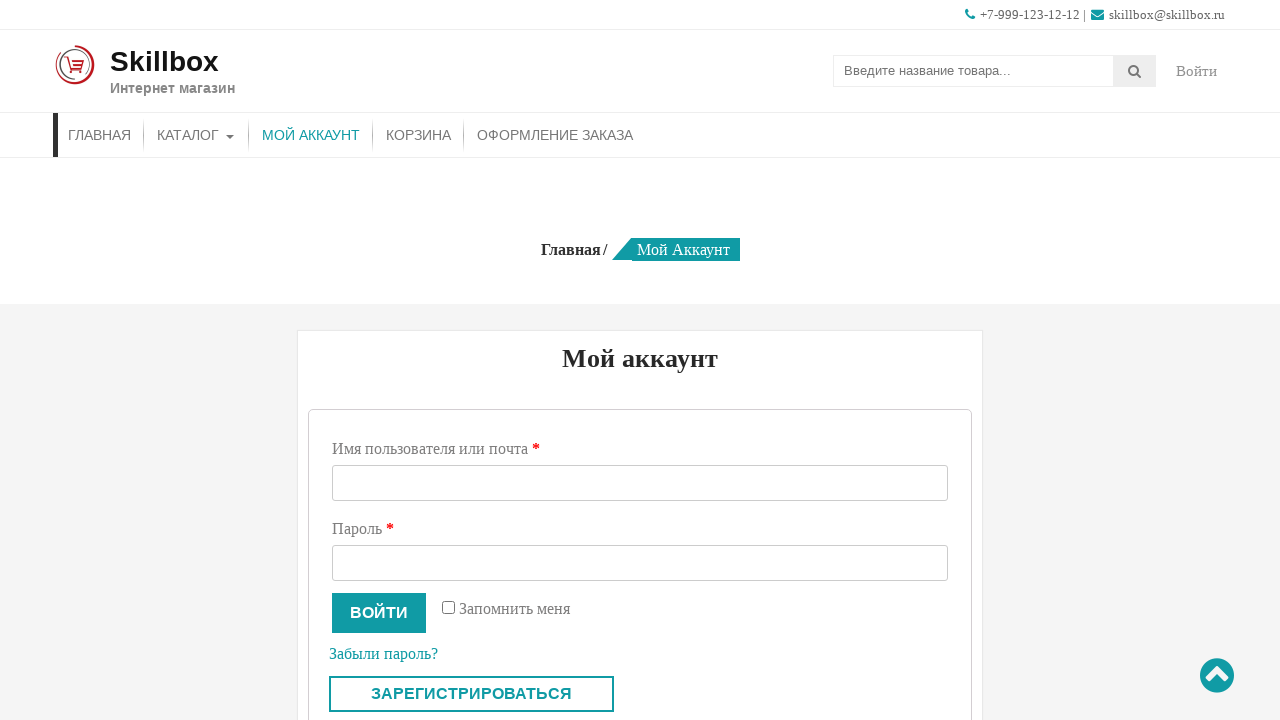

My Account page title loaded successfully
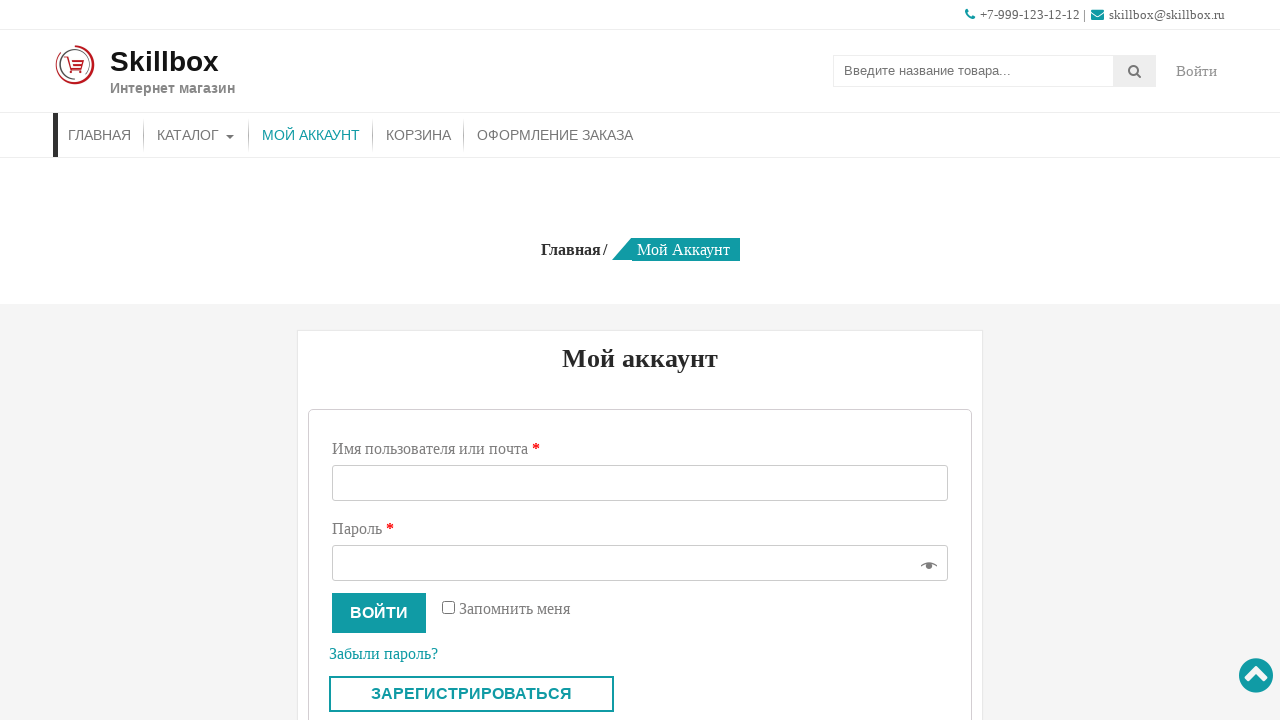

Clicked on Home menu item to navigate back at (100, 135) on li#menu-item-26
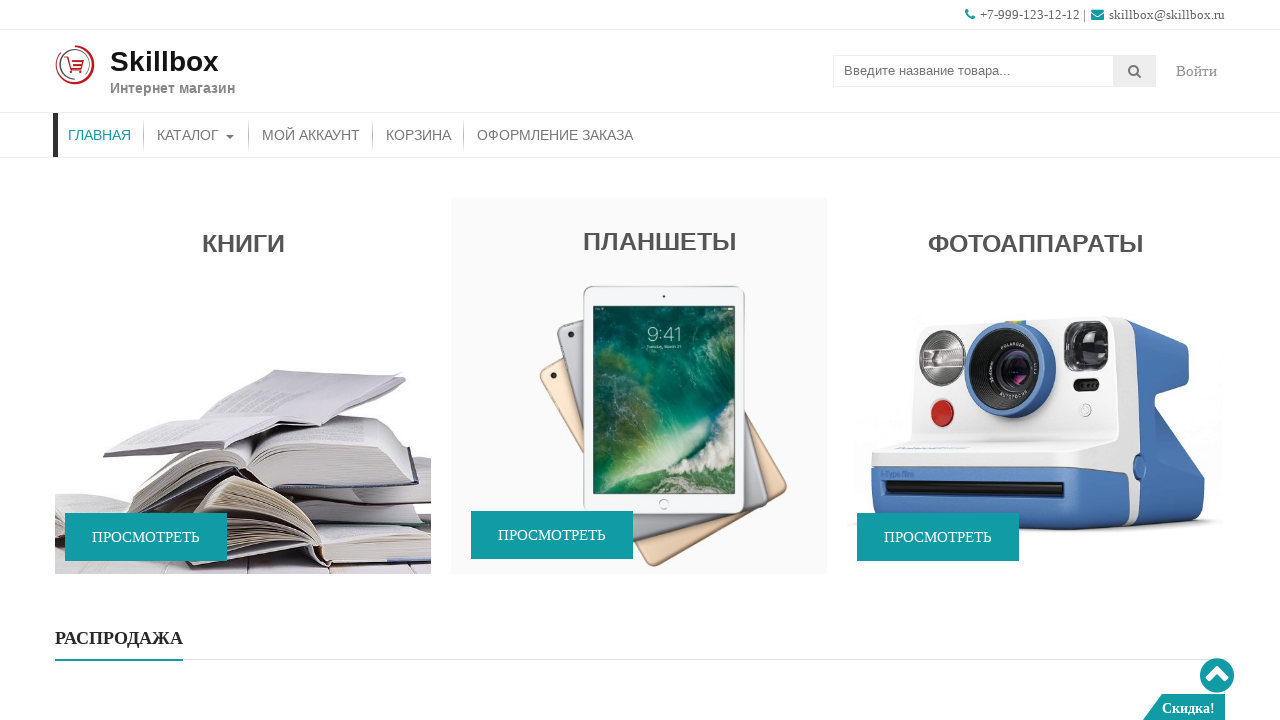

Verified return to homepage - promo block is displayed
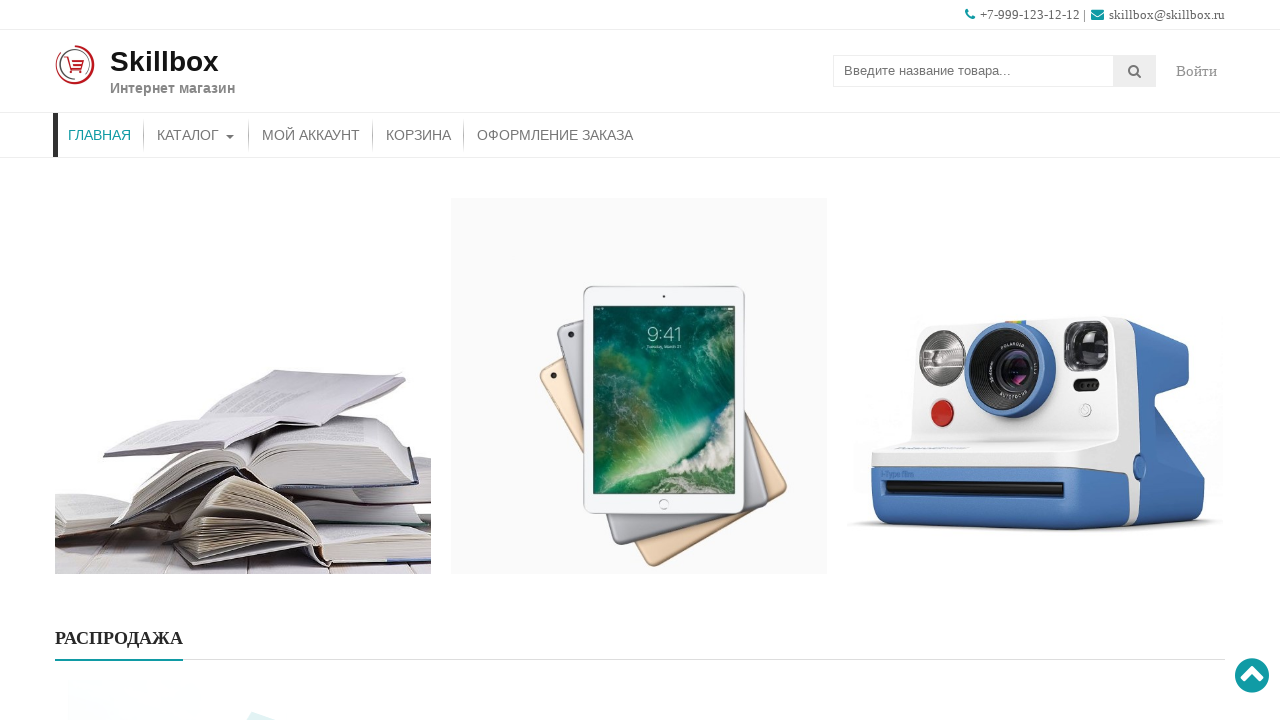

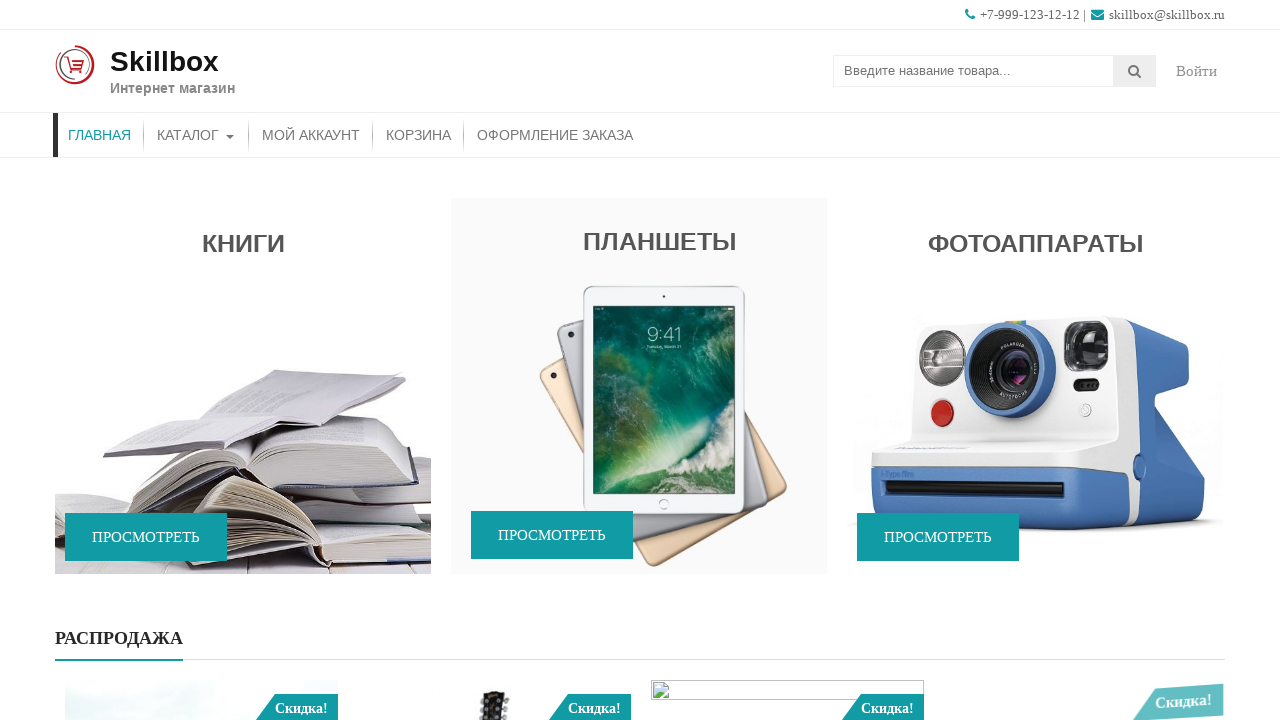